Navigates to a flower shop page, clicks through an age verification button, and verifies that product listings are displayed on the page.

Starting URL: https://www.wholesome.co/shop/flower/

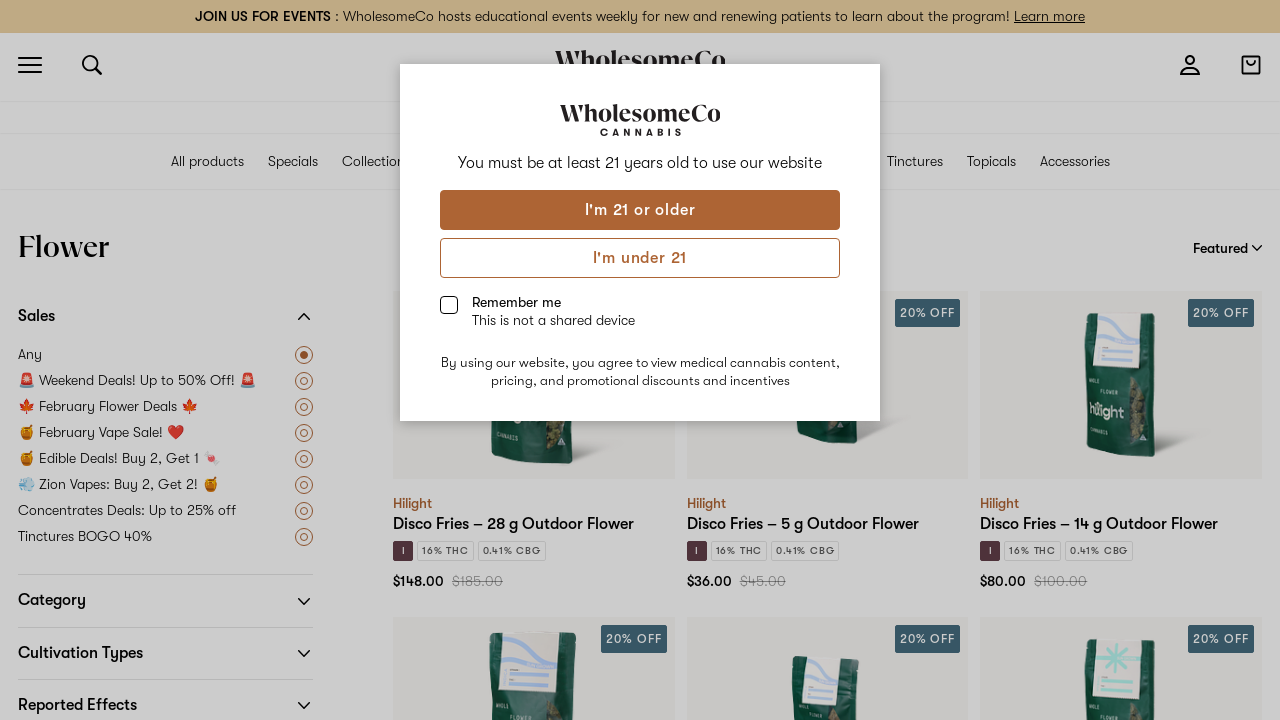

Clicked age verification button to continue to the site at (640, 210) on .button
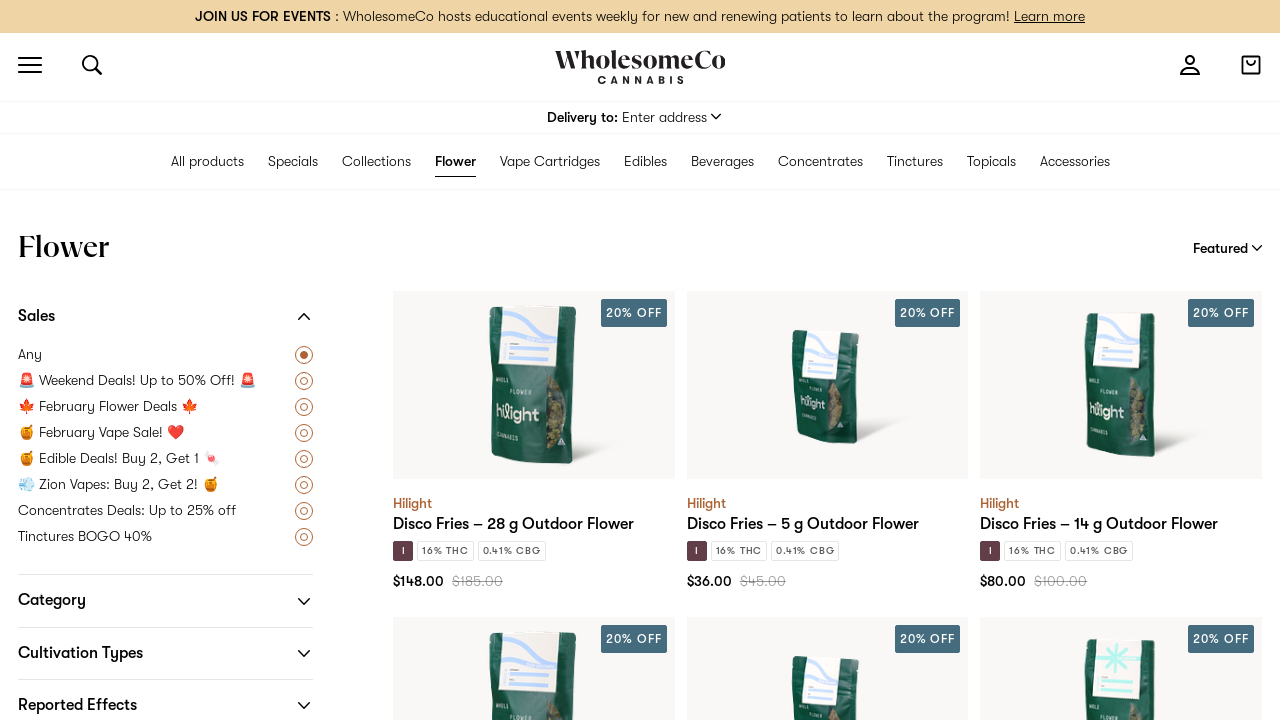

Product list items loaded
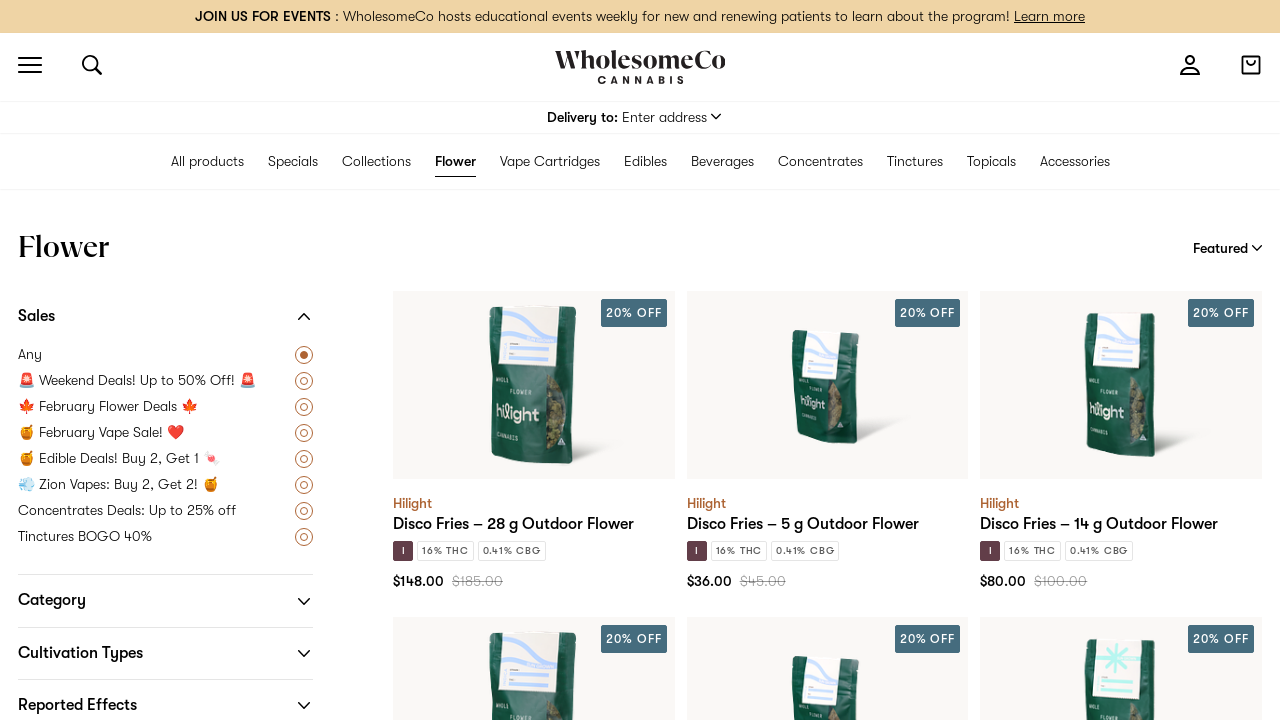

Verified at least one product is displayed on the page
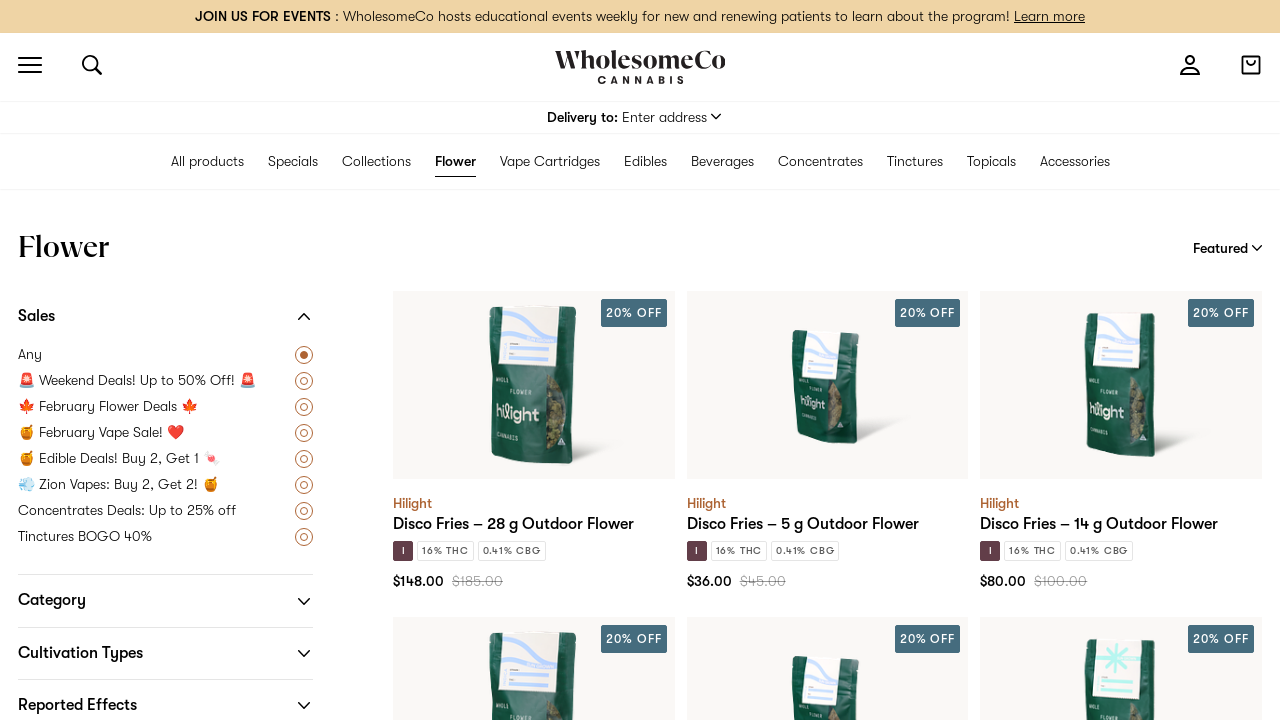

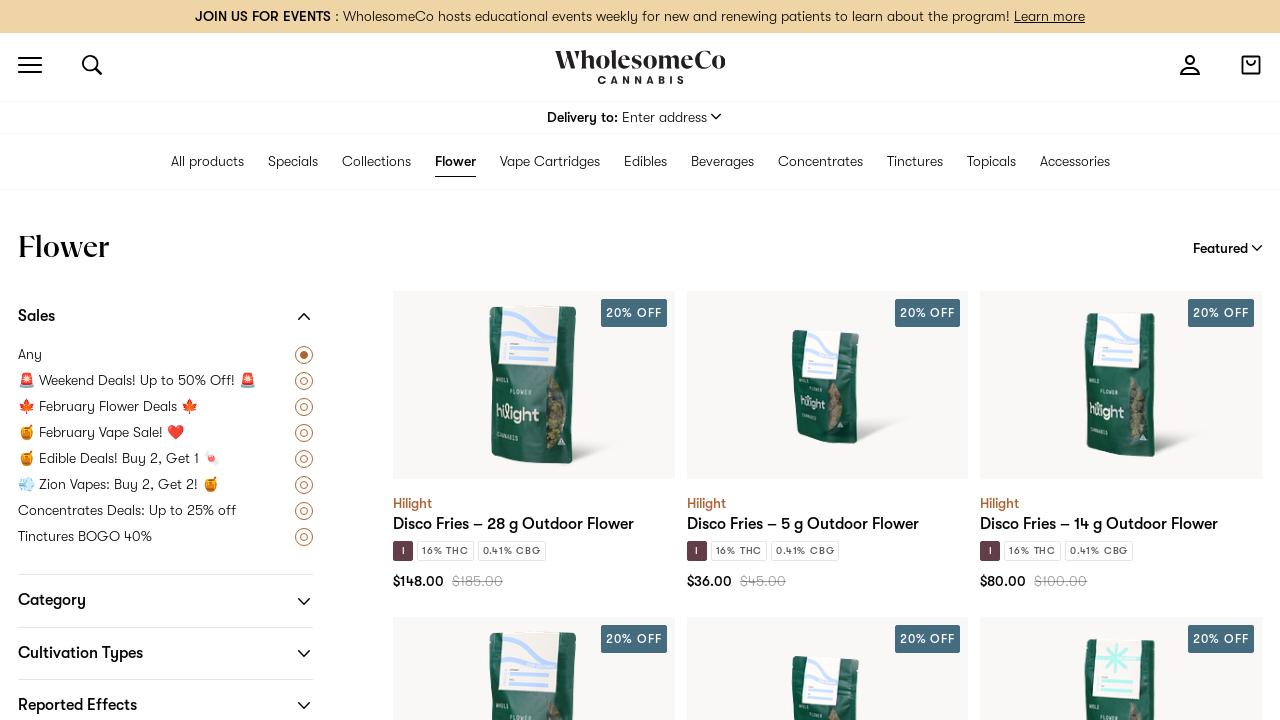